Tests adding multiple grocery items to a shopping cart by iterating through a list of item names and clicking the corresponding "Add to Cart" buttons on a practice e-commerce site.

Starting URL: https://rahulshettyacademy.com/seleniumPractise/

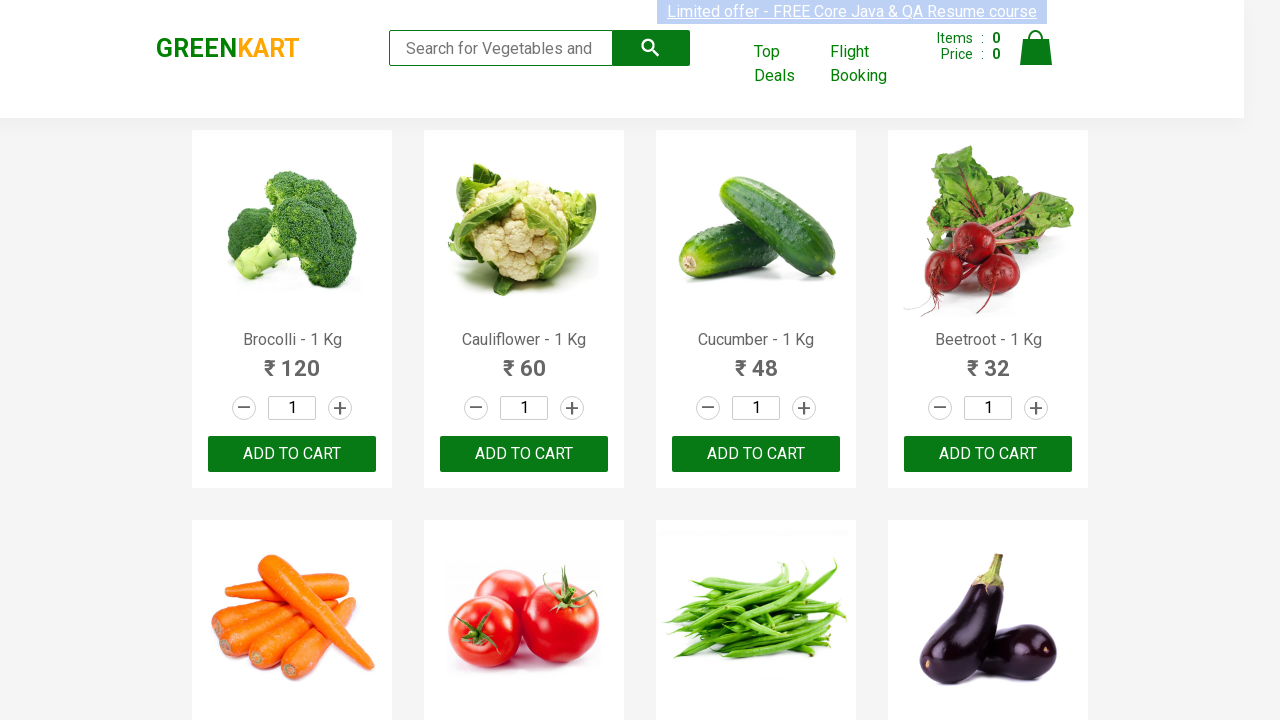

Waited for product names to load on the page
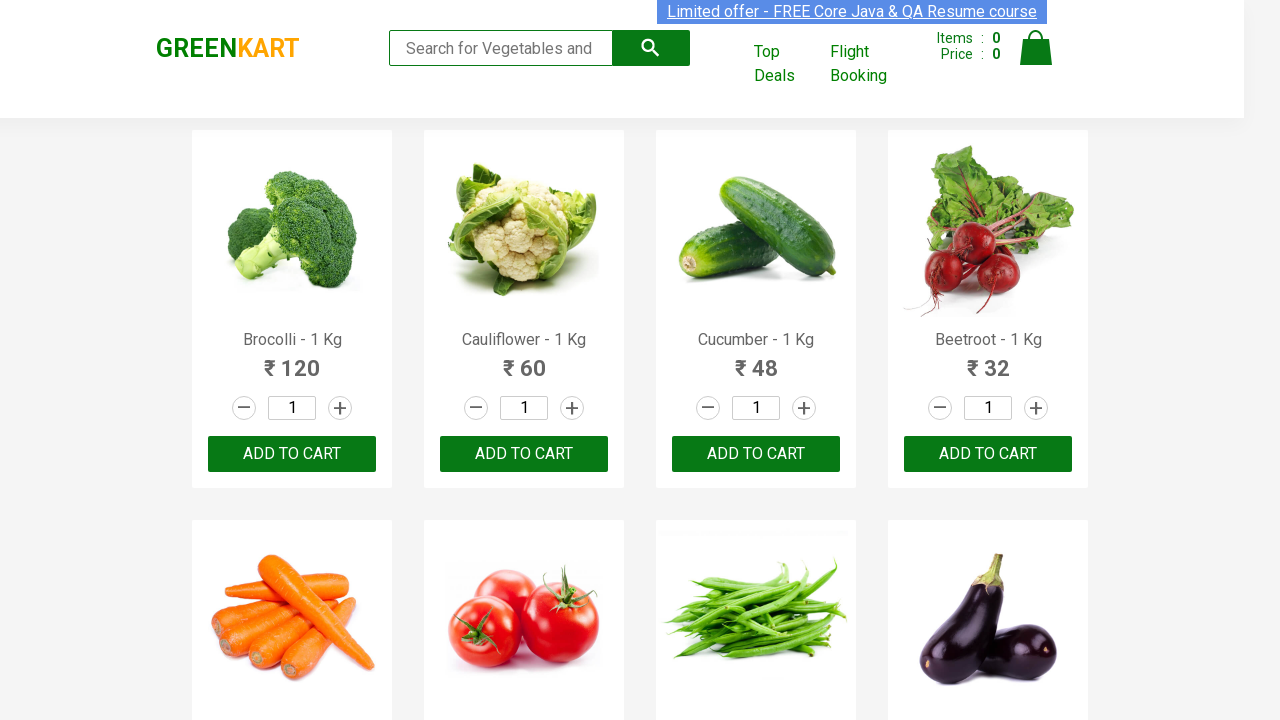

Clicked 'ADD TO CART' button for Cucumber at (756, 454) on //h4[contains(text(),'Cucumber')]//following::button[contains(text(),'ADD TO CAR
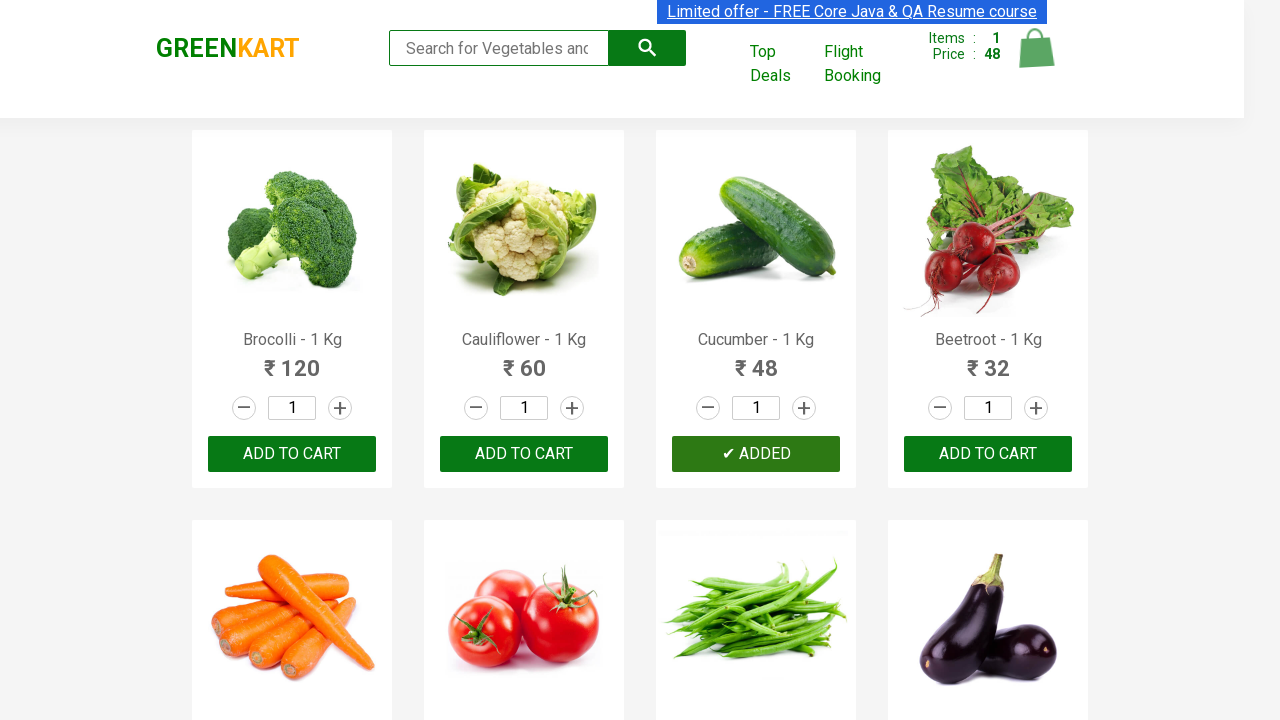

Clicked 'ADD TO CART' button for Beans at (756, 360) on //h4[contains(text(),'Beans')]//following::button[contains(text(),'ADD TO CART')
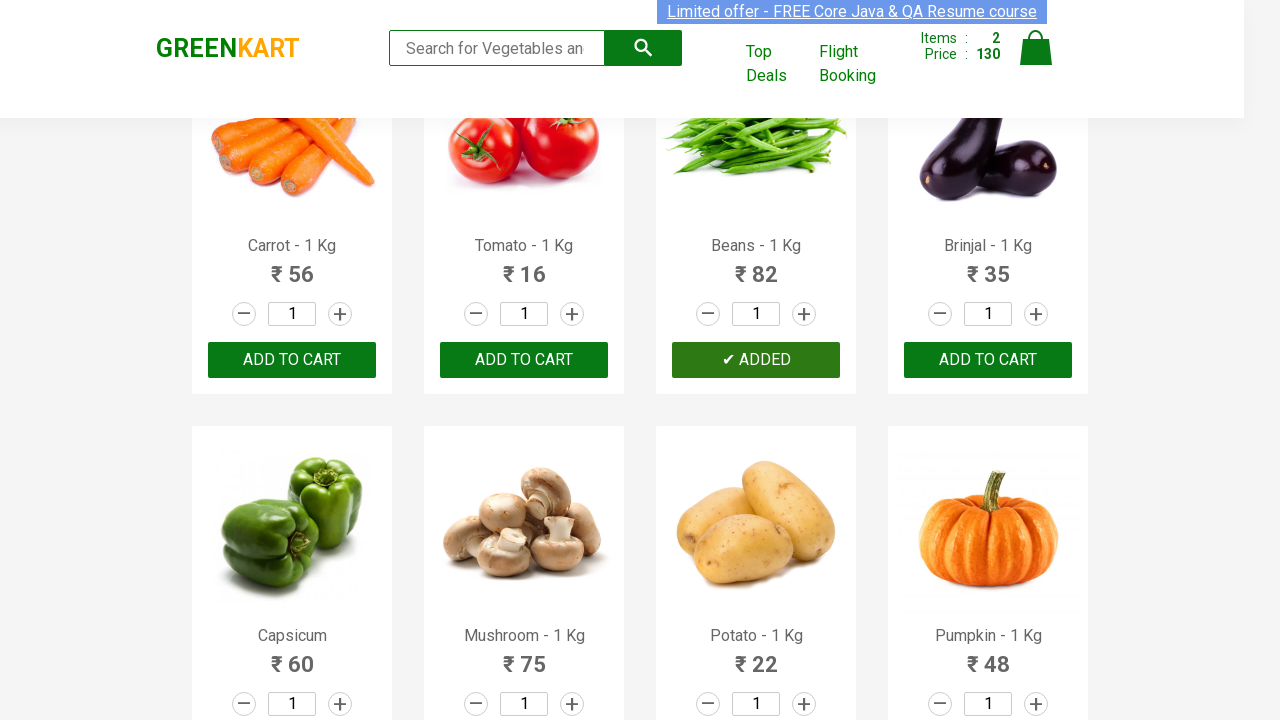

Clicked 'ADD TO CART' button for Mushroom at (524, 360) on //h4[contains(text(),'Mushroom')]//following::button[contains(text(),'ADD TO CAR
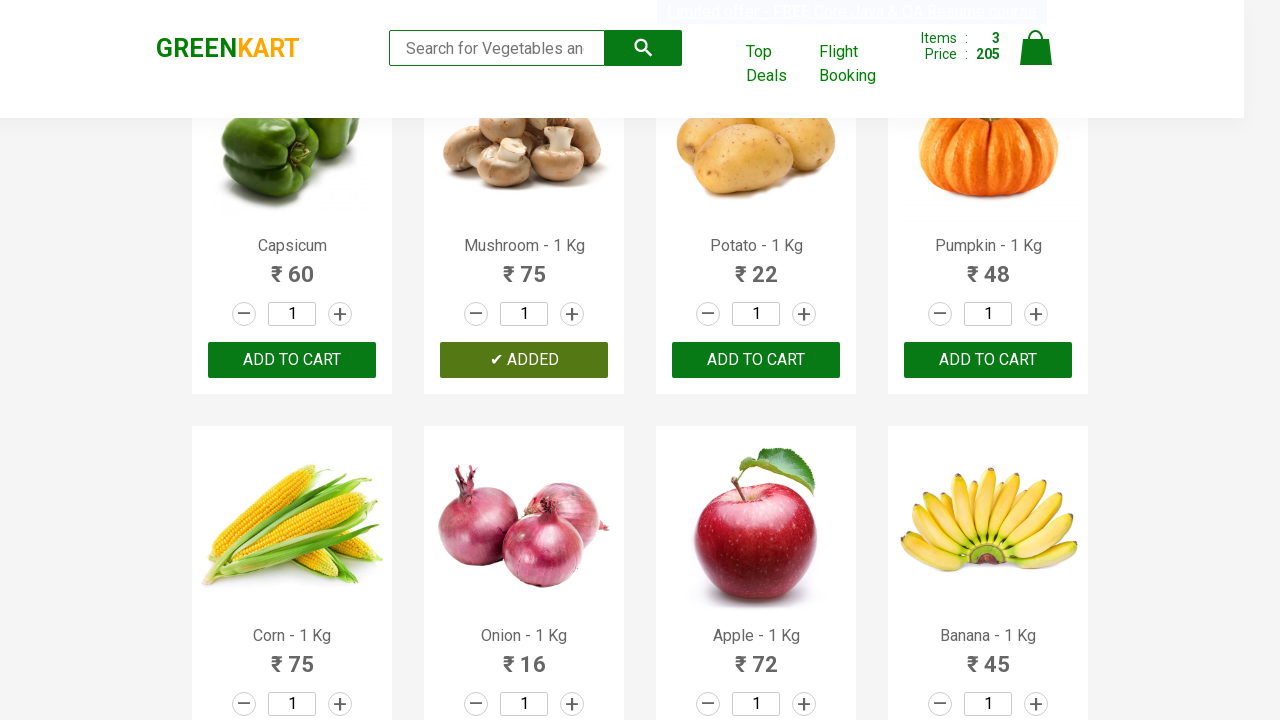

Clicked 'ADD TO CART' button for Corn at (292, 360) on //h4[contains(text(),'Corn')]//following::button[contains(text(),'ADD TO CART')]
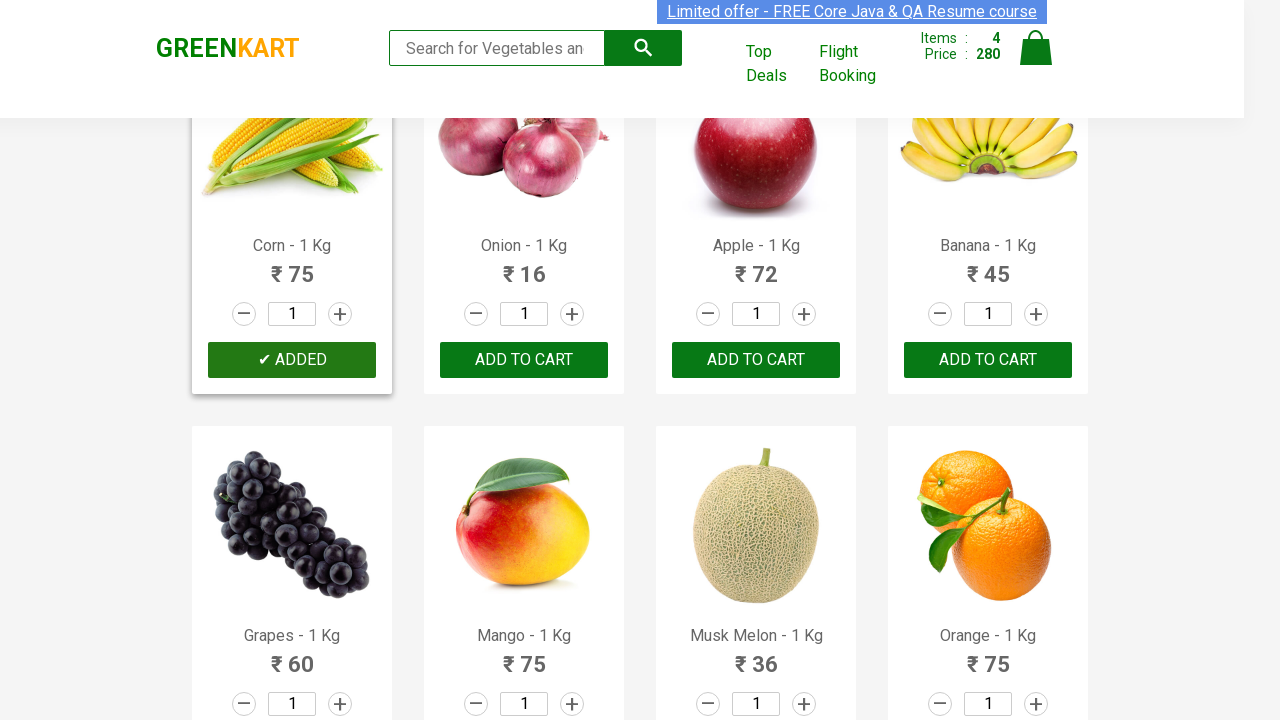

Reloaded the page to clear the cart
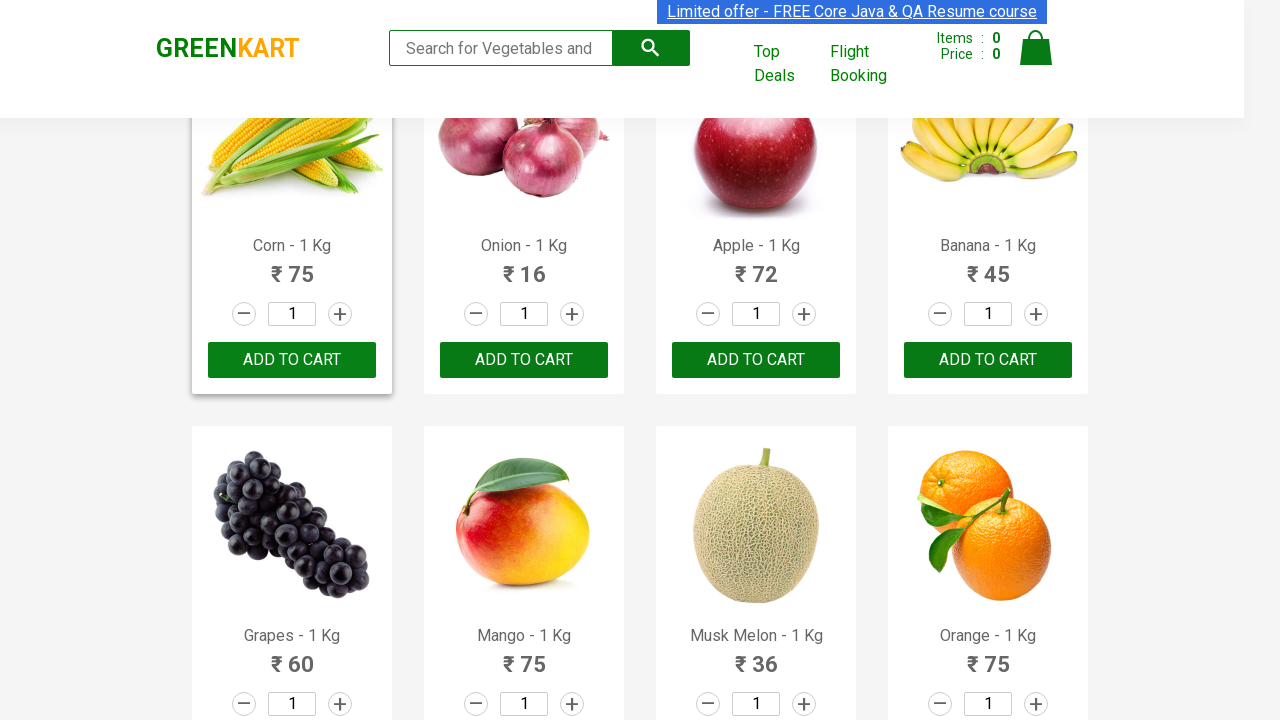

Waited for product names to load after page reload
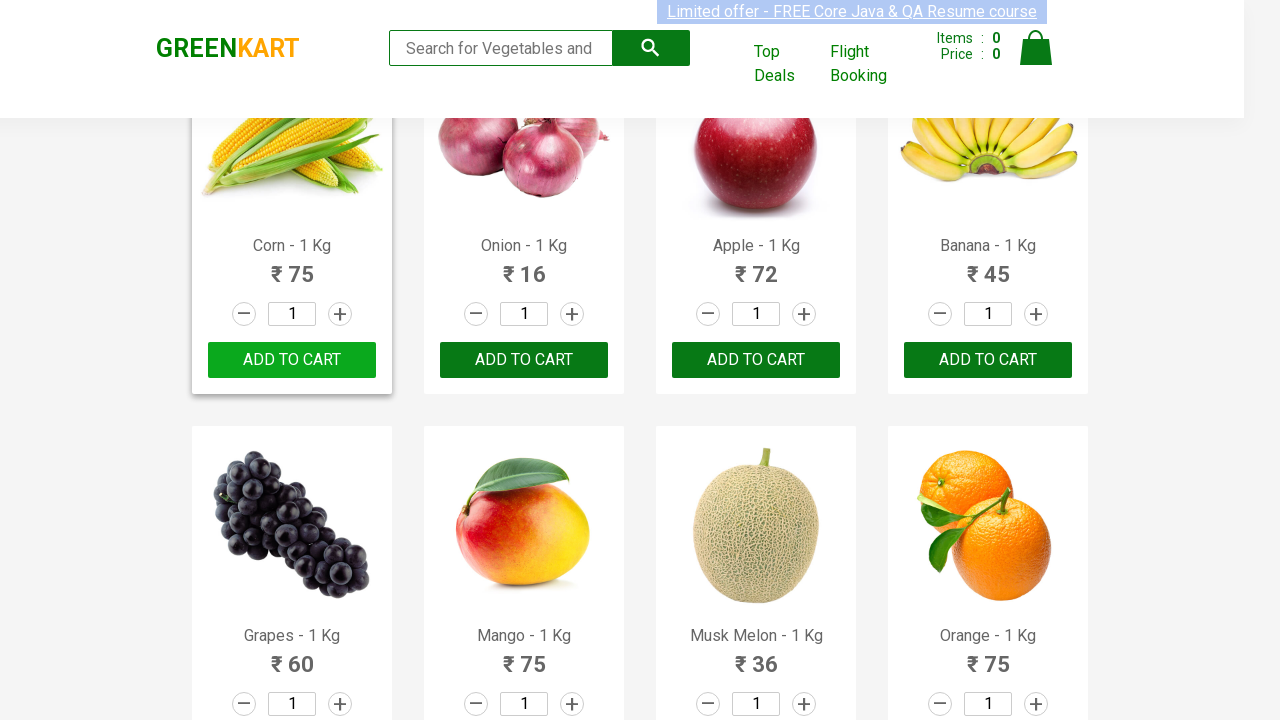

Retrieved all 30 product elements from the page
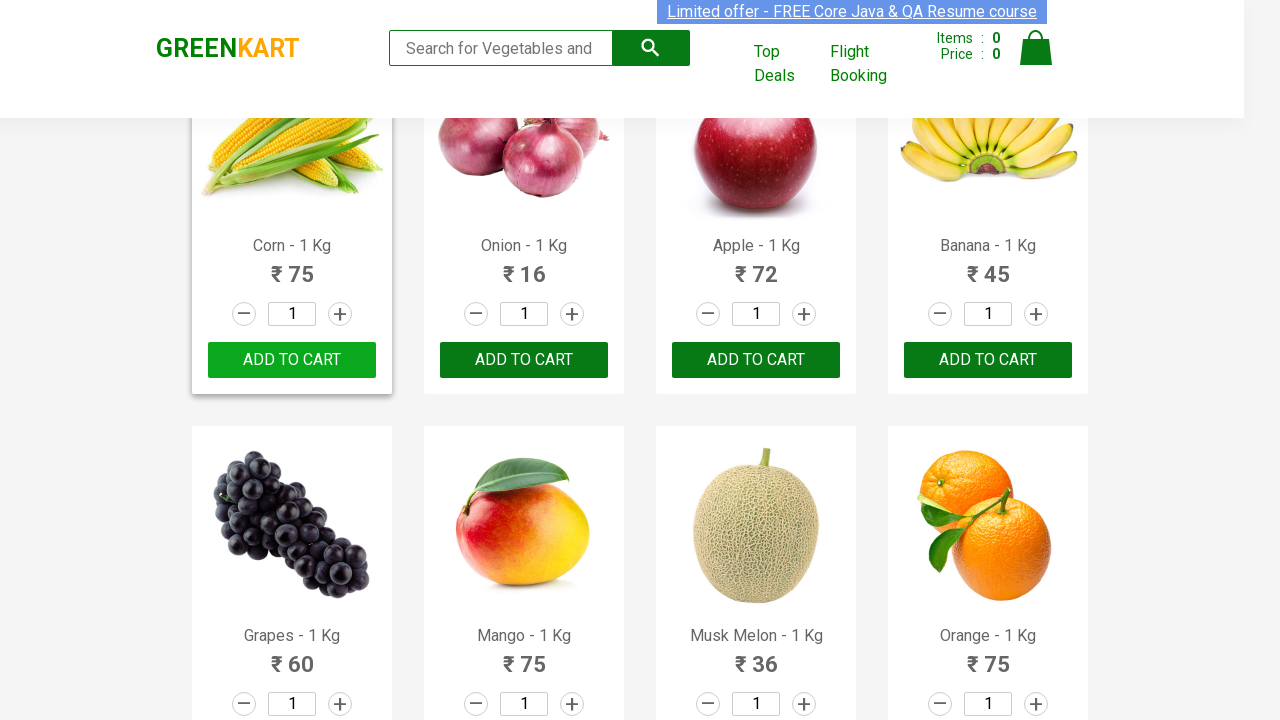

Clicked 'ADD TO CART' button for Brocolli (product 1) at (292, 360) on xpath=//div[@class='product-action']/button >> nth=0
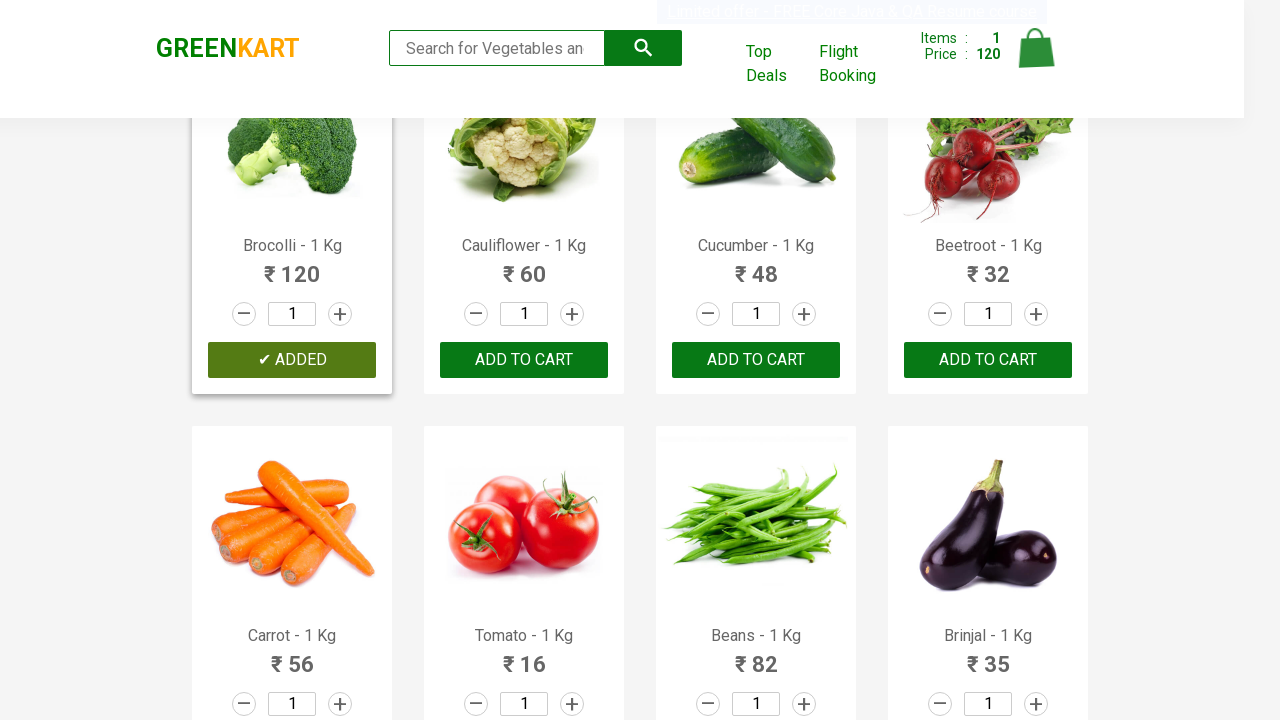

Clicked 'ADD TO CART' button for Cucumber (product 3) at (756, 360) on xpath=//div[@class='product-action']/button >> nth=2
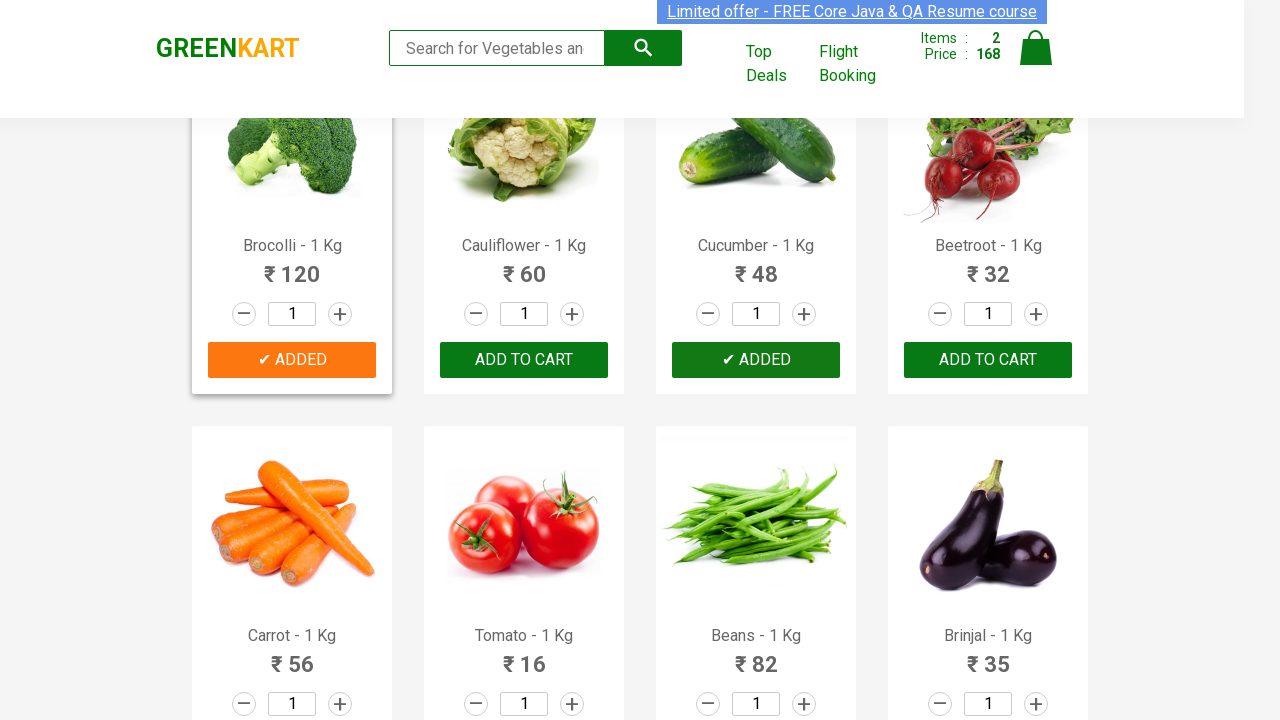

Clicked 'ADD TO CART' button for Beetroot (product 4) at (988, 360) on xpath=//div[@class='product-action']/button >> nth=3
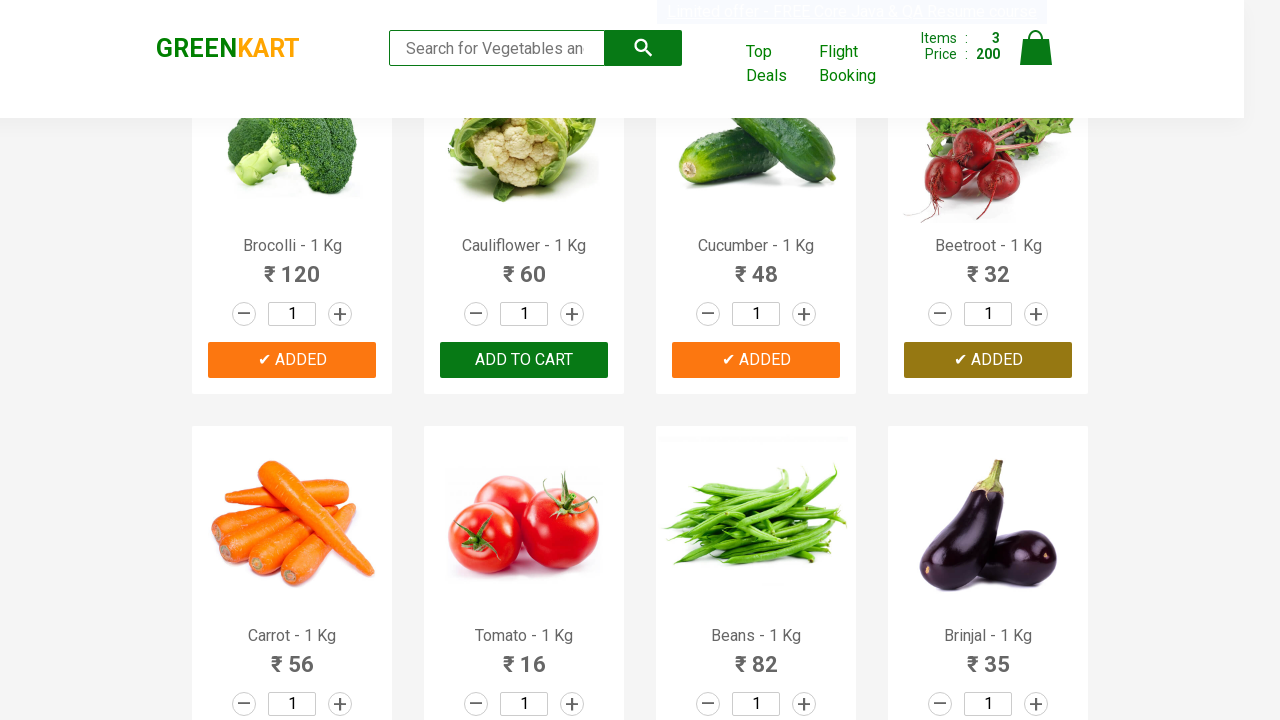

All 3 items from second list have been added to cart
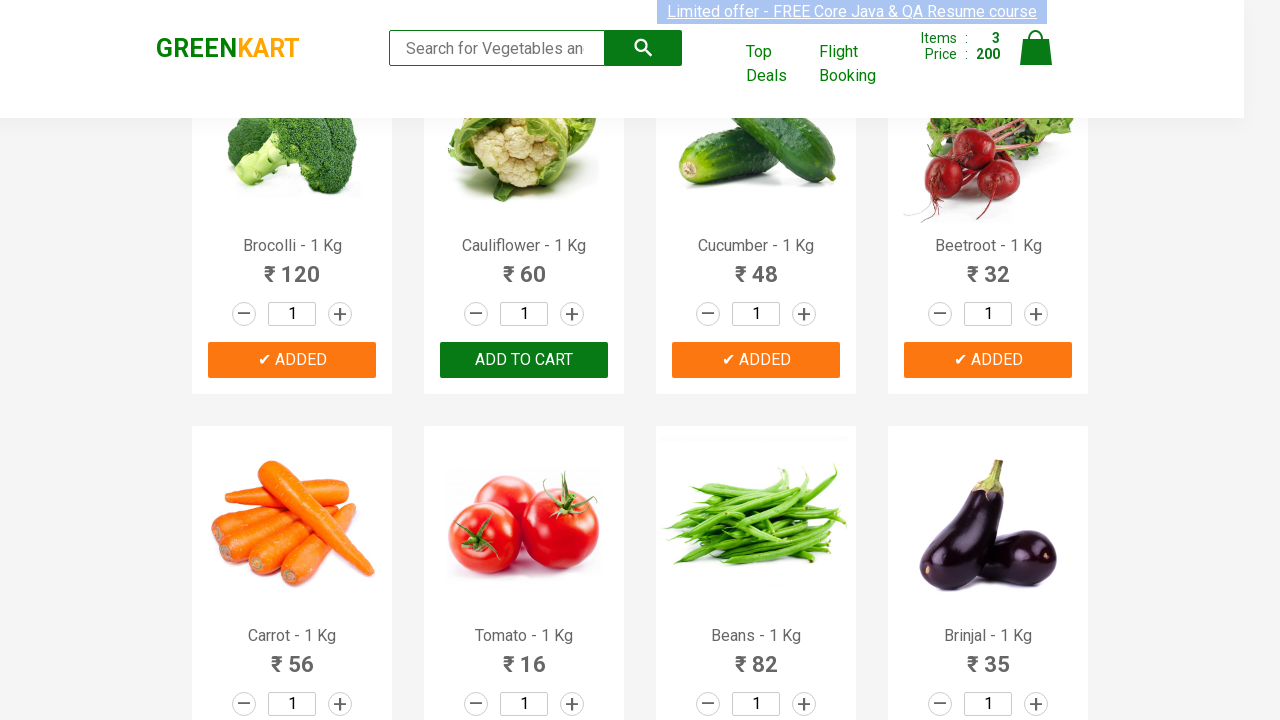

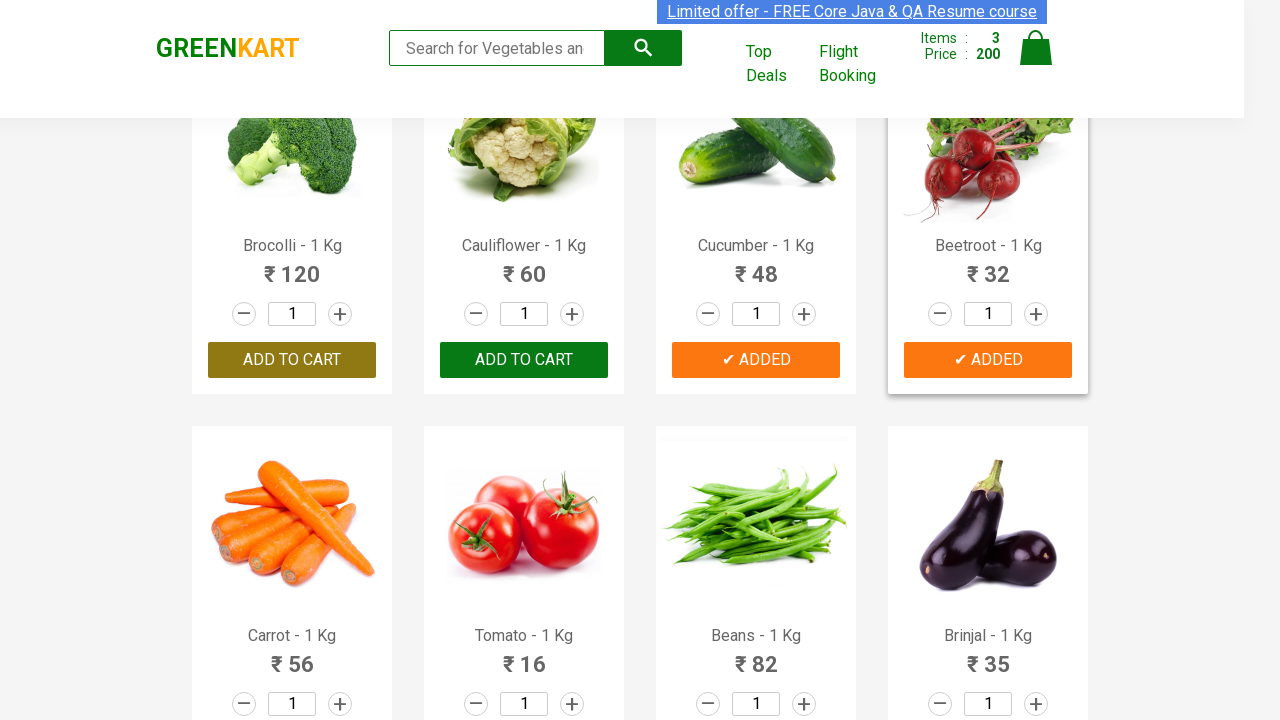